Navigates to a League of Legends character story page and scrolls to the bottom to load dynamic content, then verifies story paragraphs are displayed.

Starting URL: https://universe.leagueoflegends.com/en_US/story/champion/ahri/

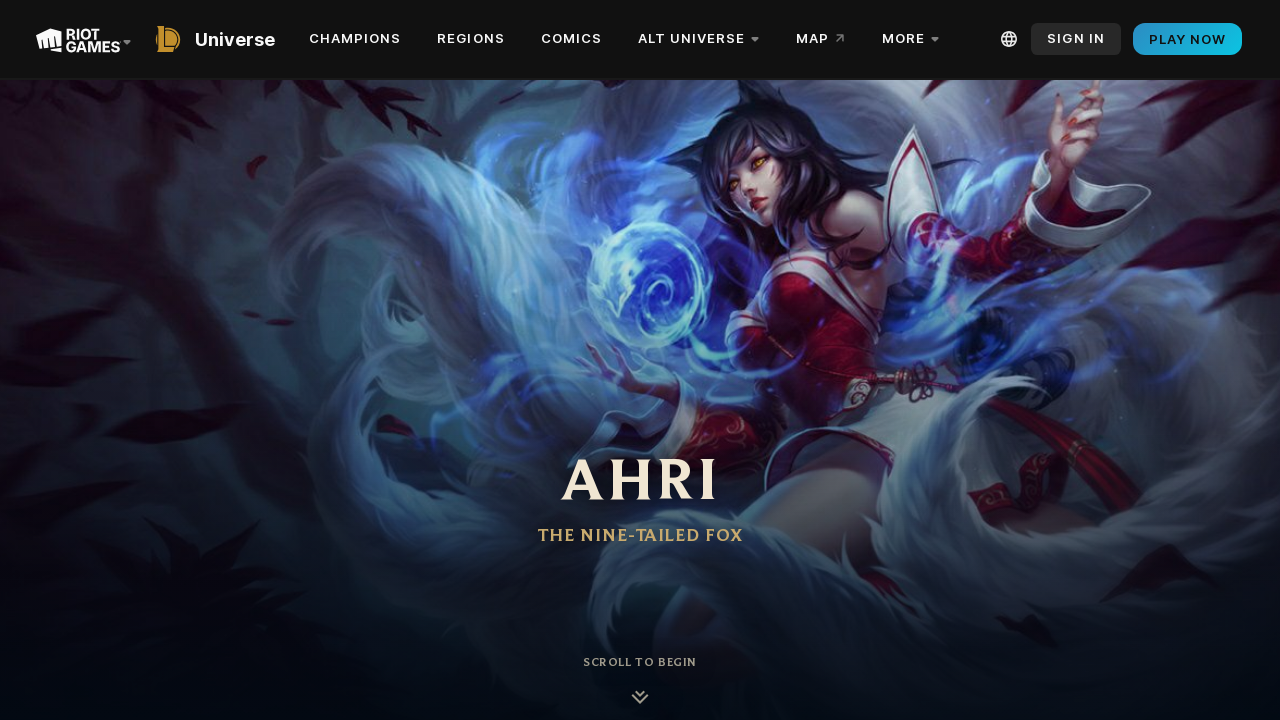

Scrolled to bottom of page to trigger lazy loading of story content
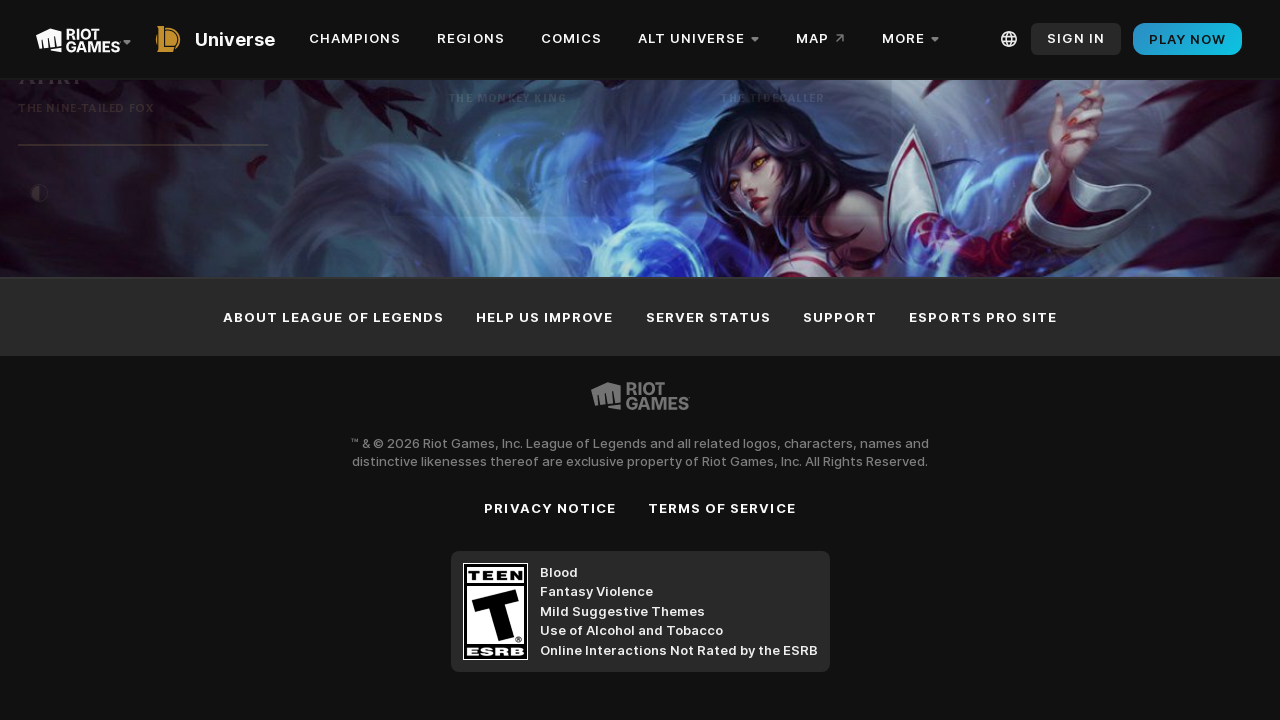

Waited 3 seconds for dynamic content to load
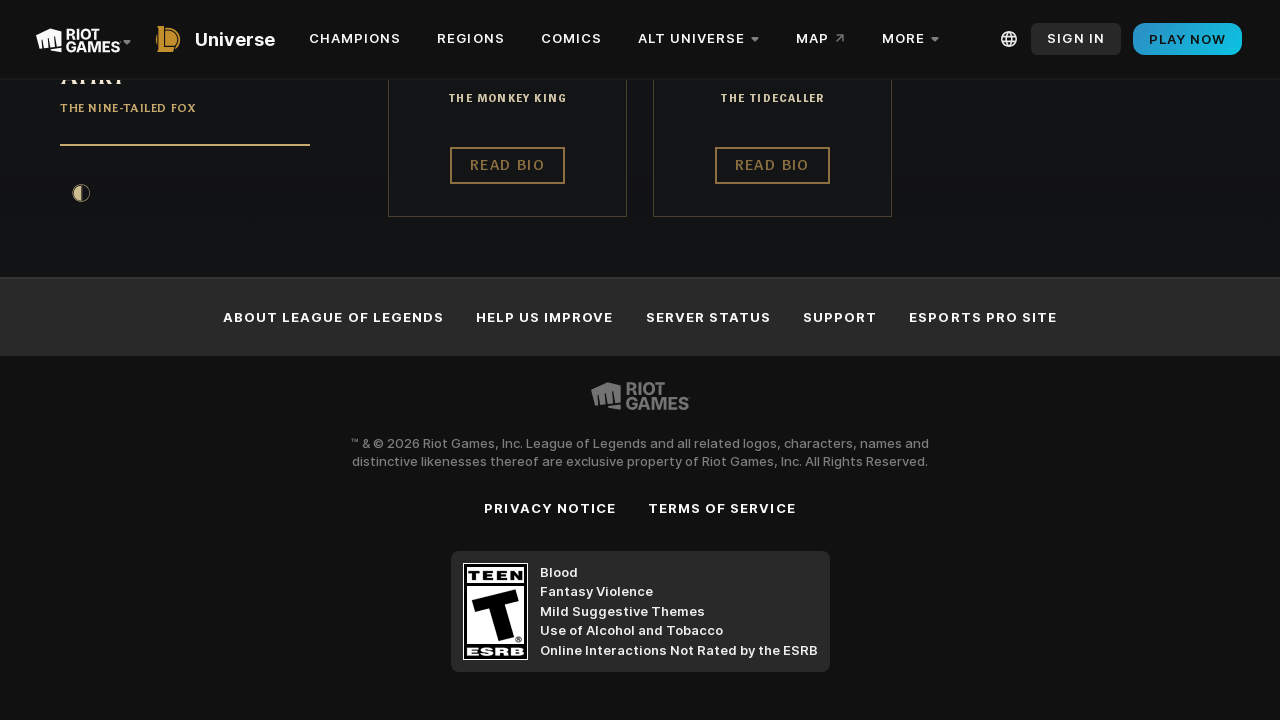

Verified story paragraphs are displayed on the page
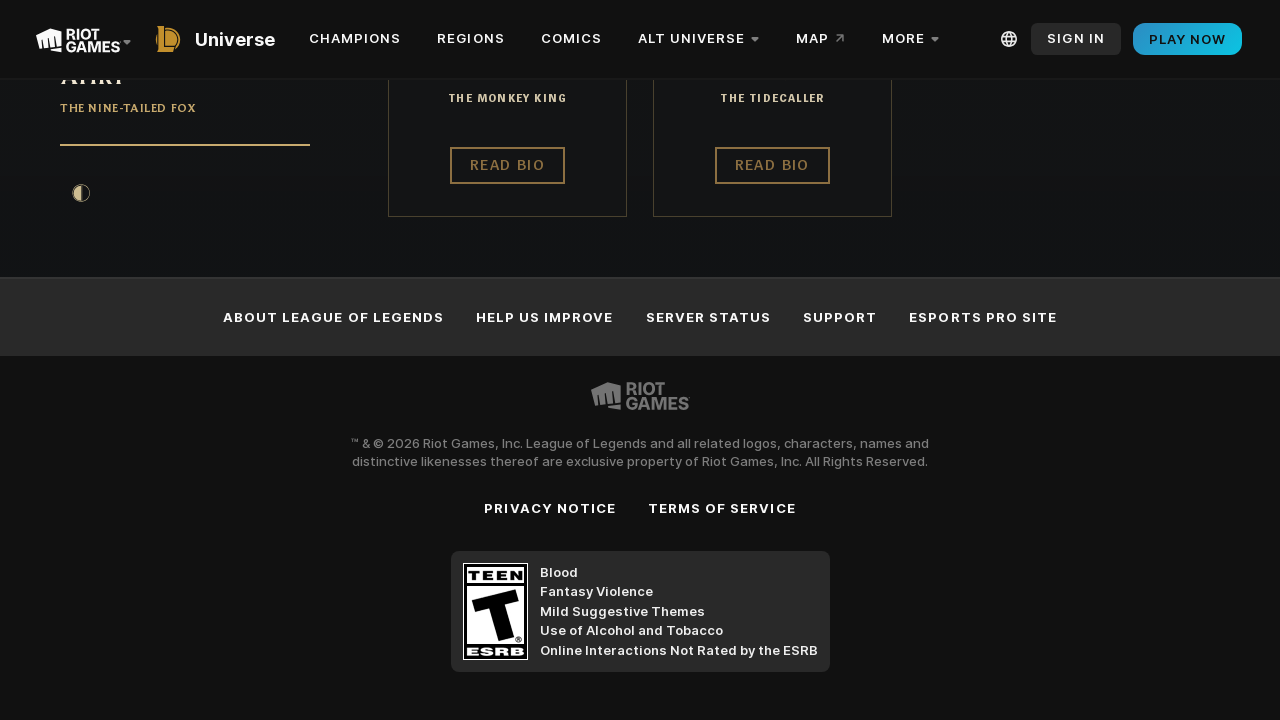

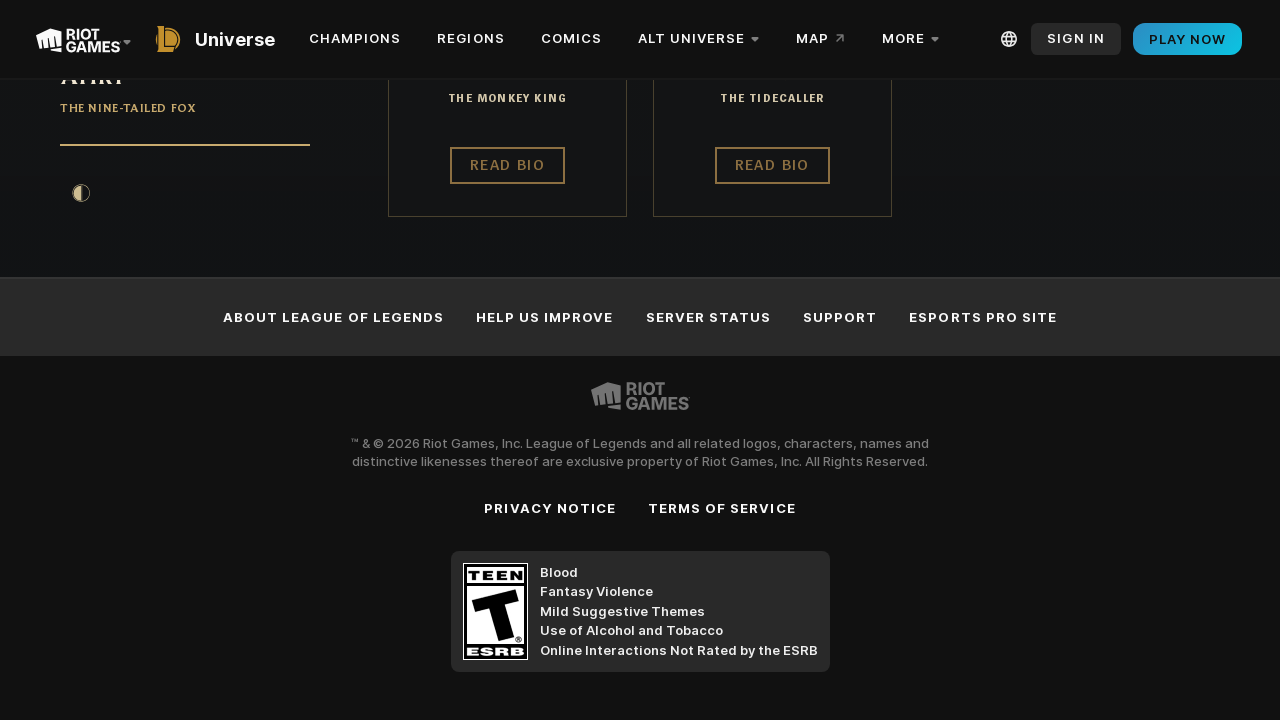